Tests a wait/verify functionality by clicking a verify button and checking that a success message appears

Starting URL: http://suninjuly.github.io/wait1.html

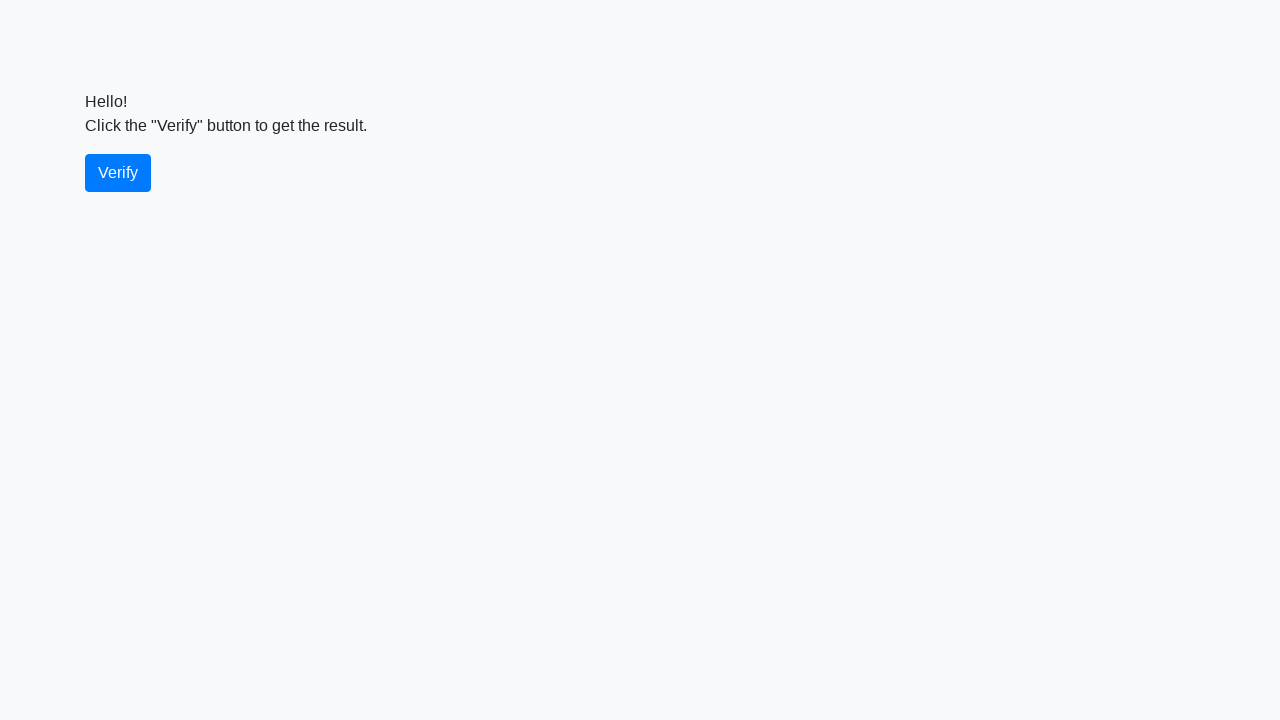

Clicked the verify button at (118, 173) on #verify
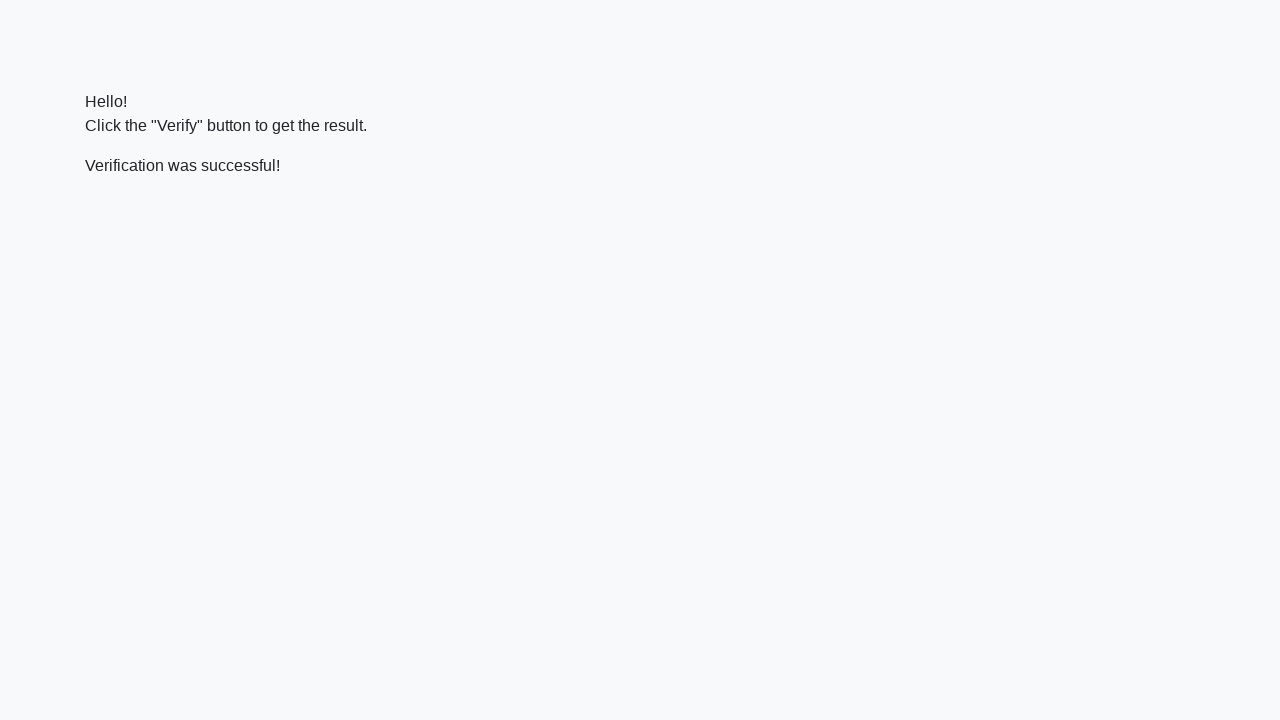

Located the success message element
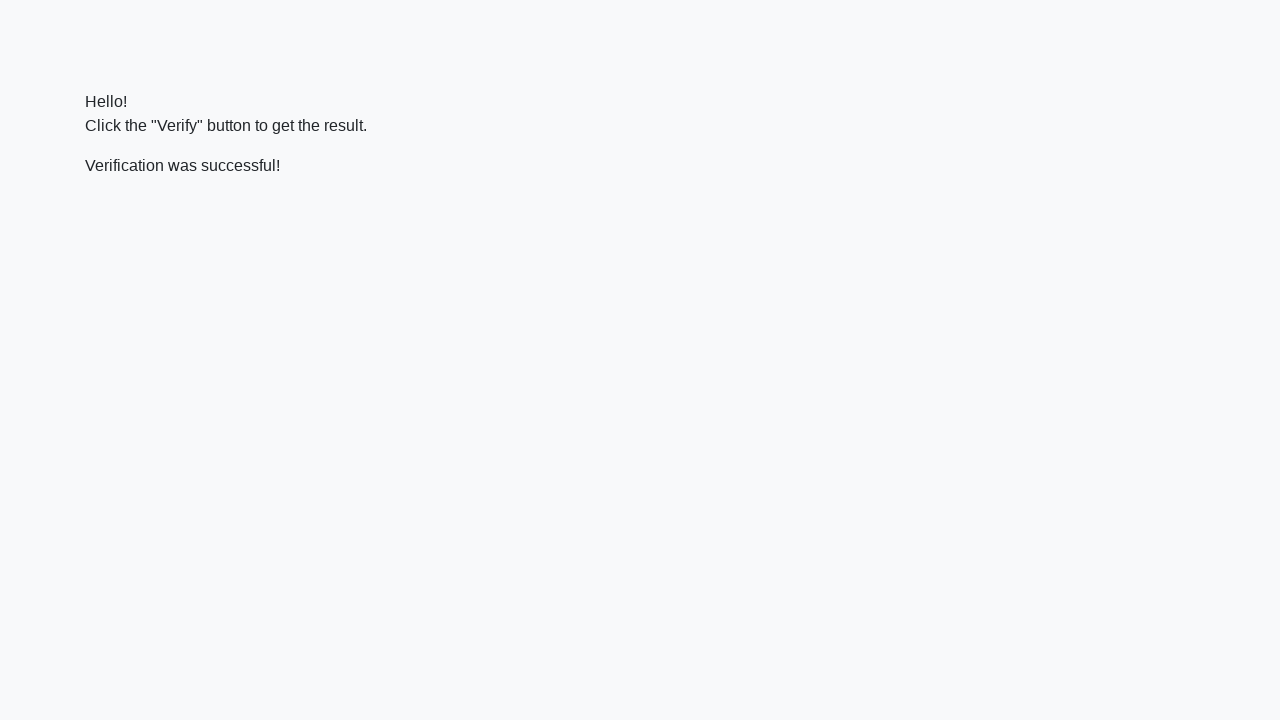

Success message appeared and is visible
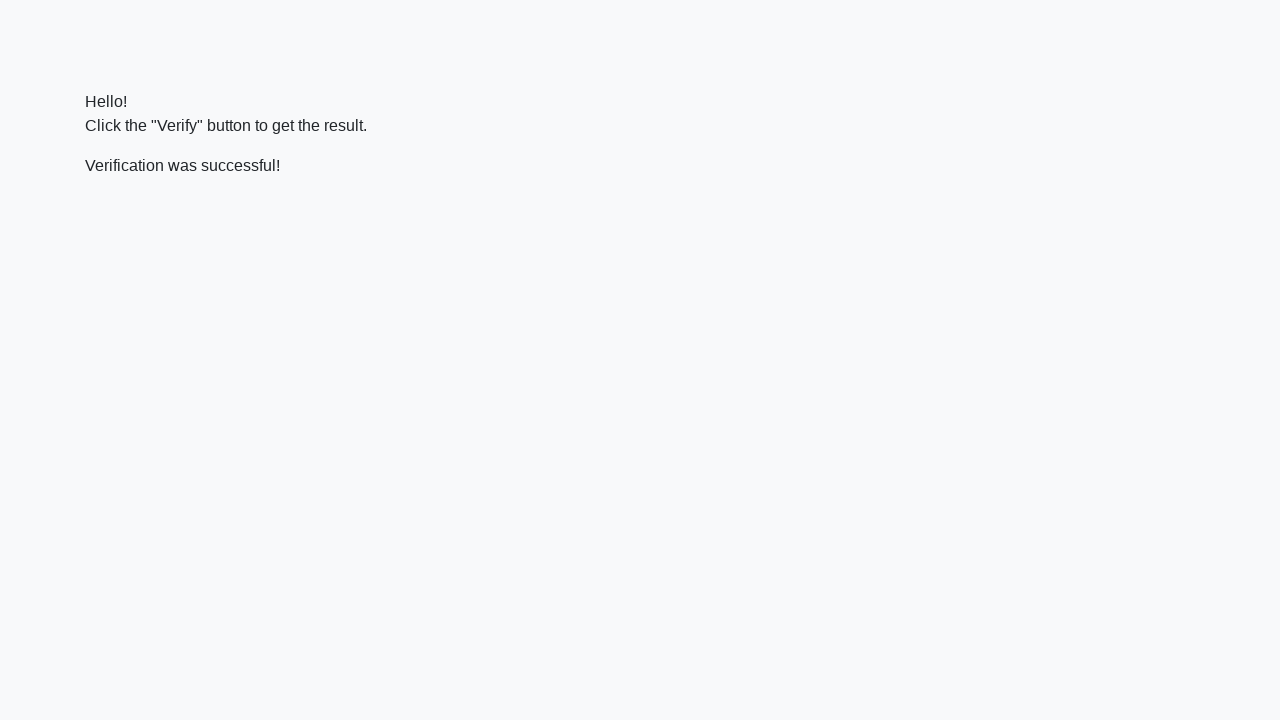

Verified success message contains 'successful'
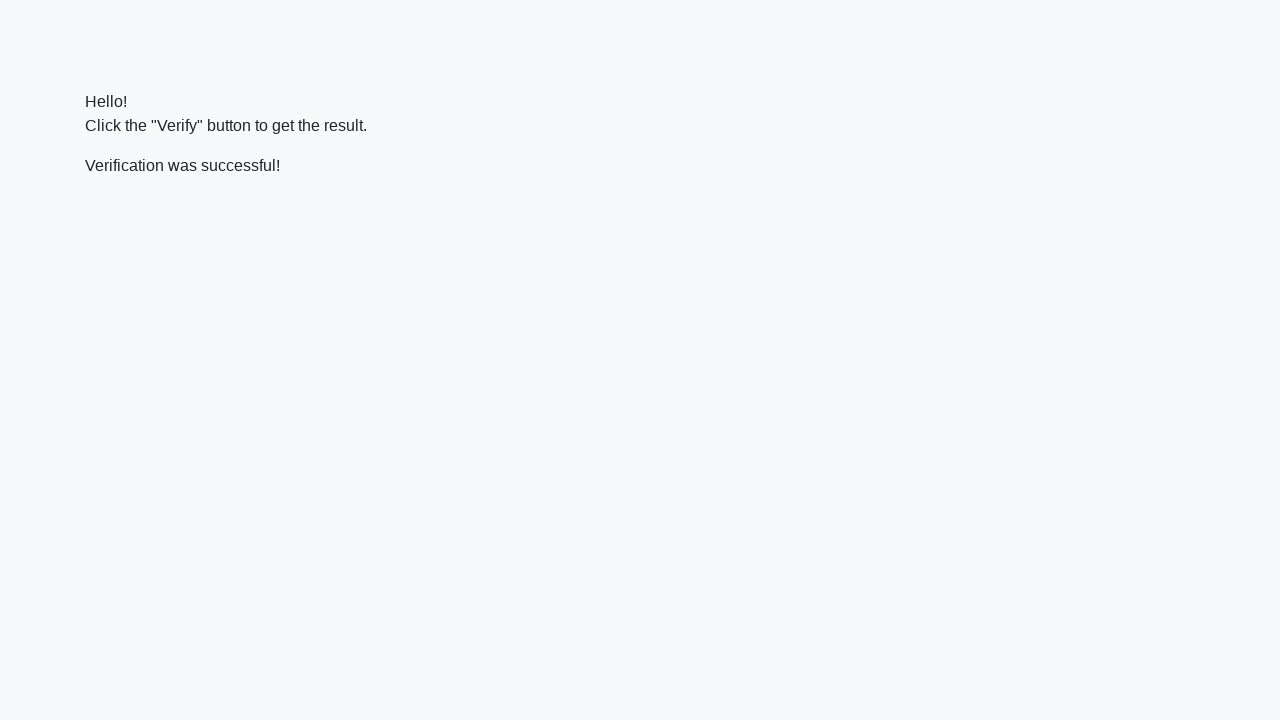

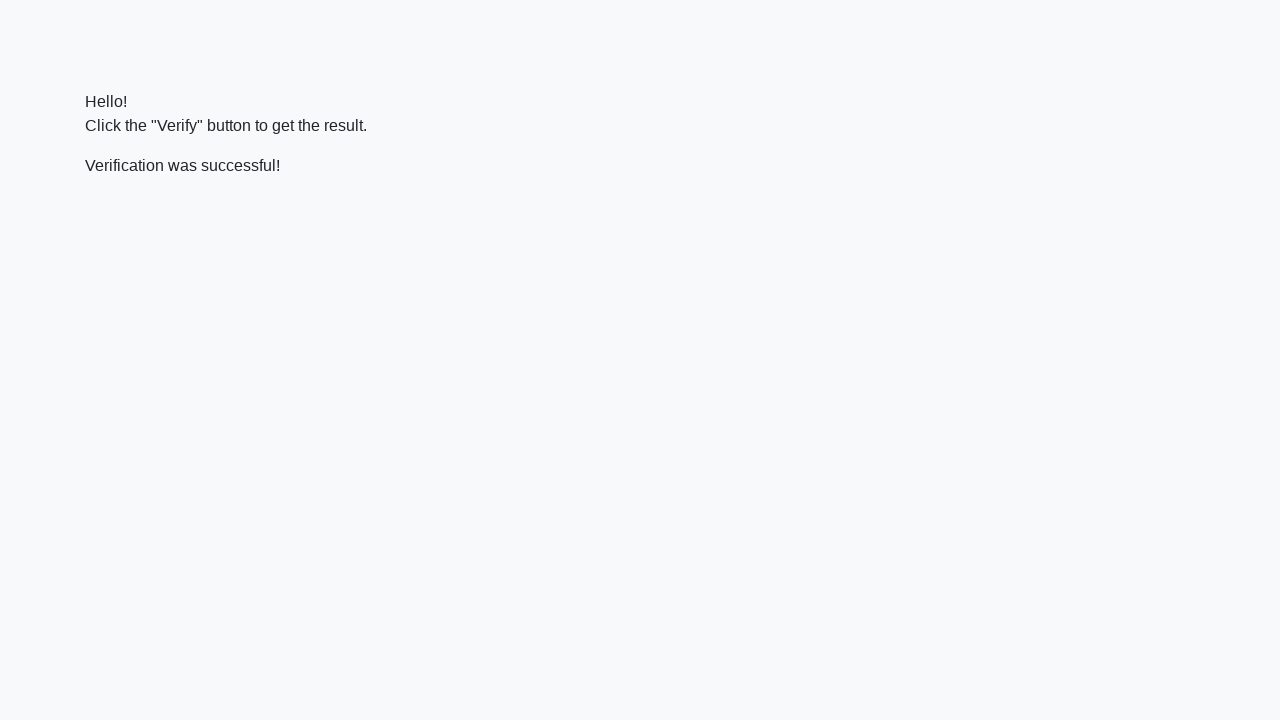